Tests sorting the Due column in descending order by clicking the column header twice and verifying the values are sorted from highest to lowest.

Starting URL: http://the-internet.herokuapp.com/tables

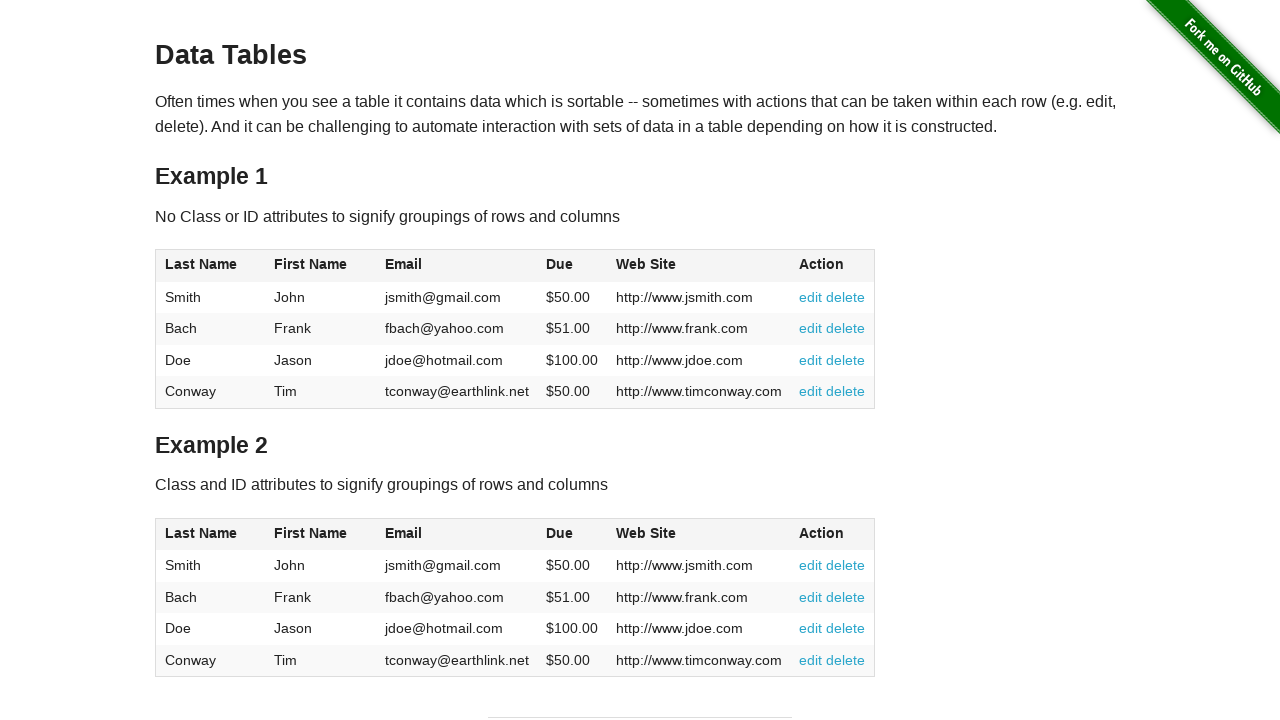

Clicked Due column header first time (ascending sort) at (572, 266) on #table1 thead tr th:nth-of-type(4)
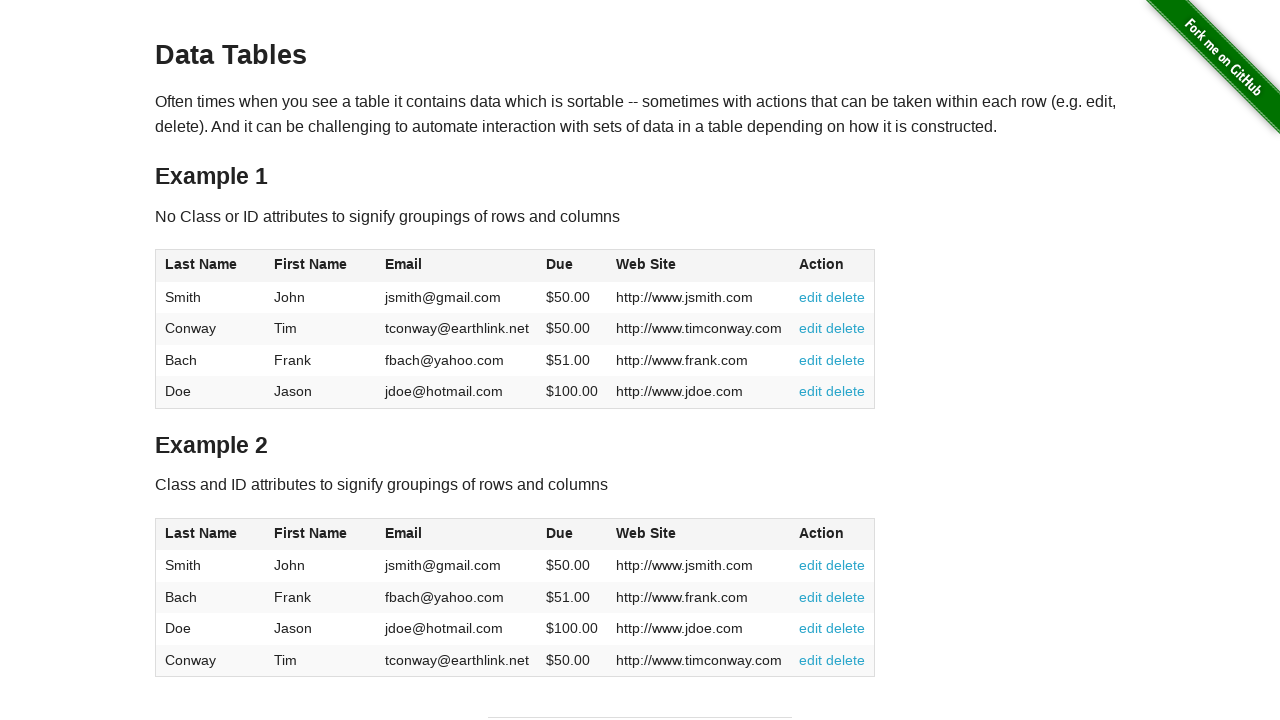

Clicked Due column header second time (descending sort) at (572, 266) on #table1 thead tr th:nth-of-type(4)
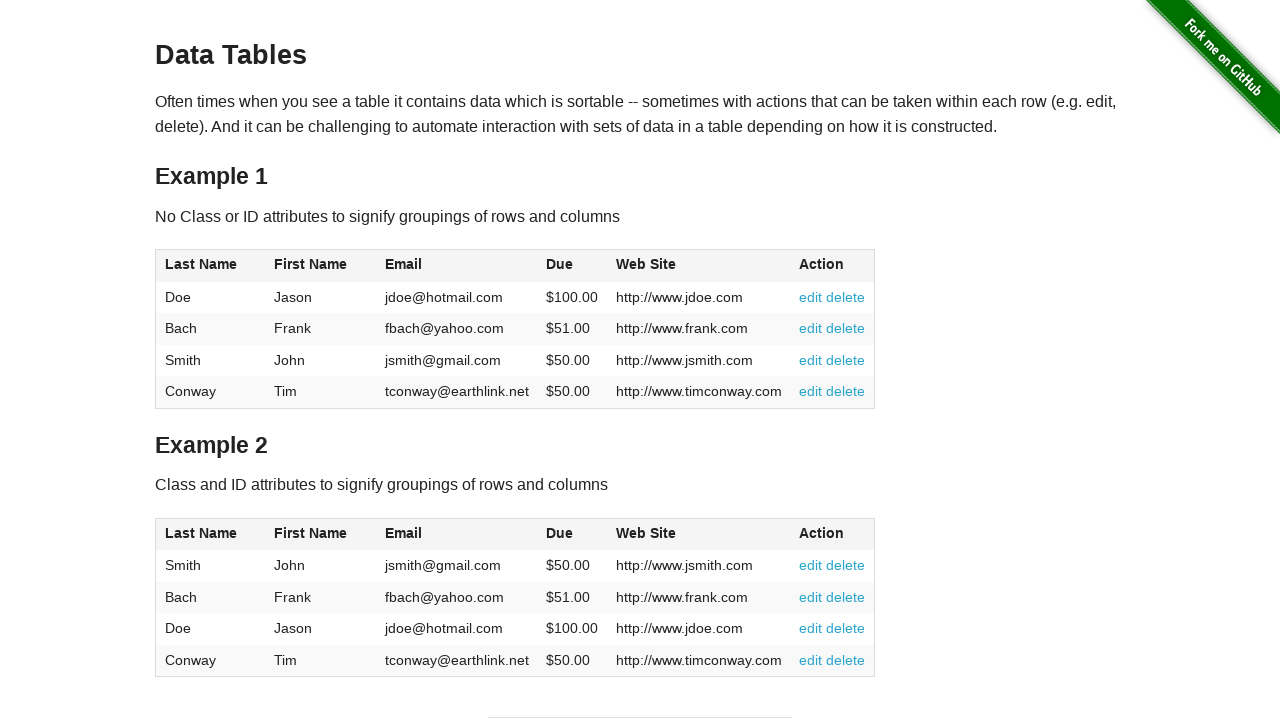

Due column cells loaded and are visible
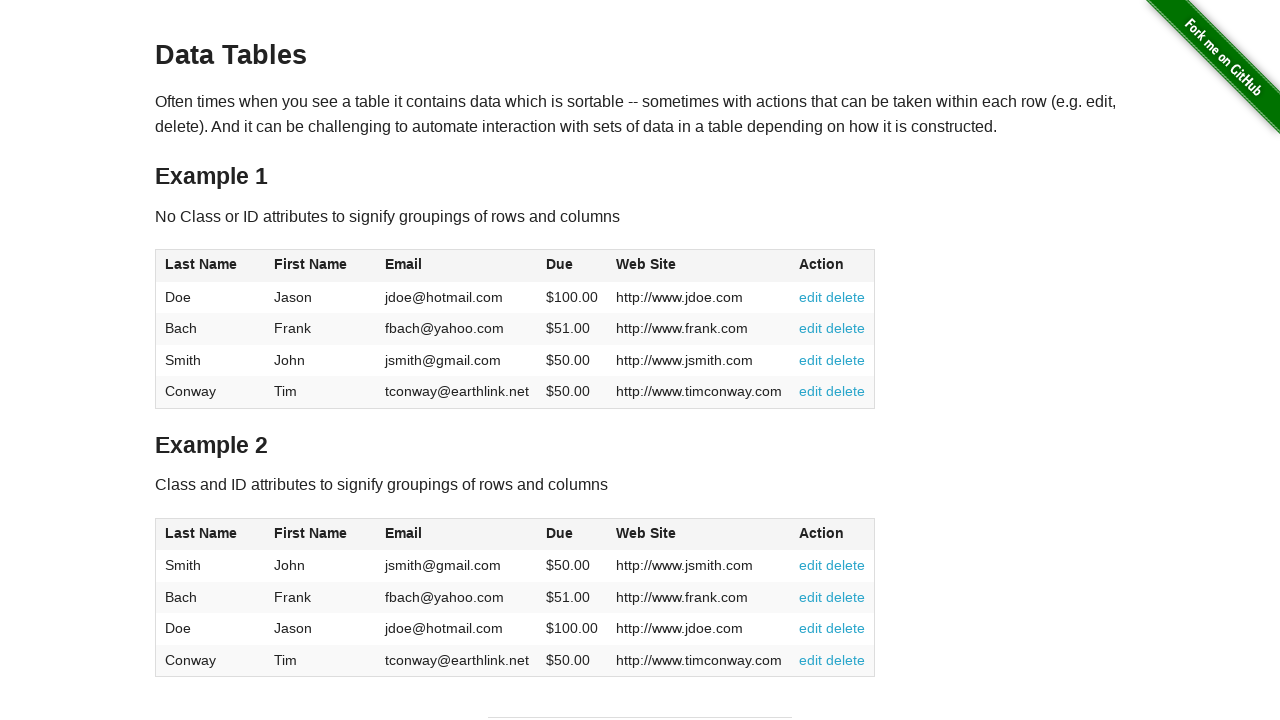

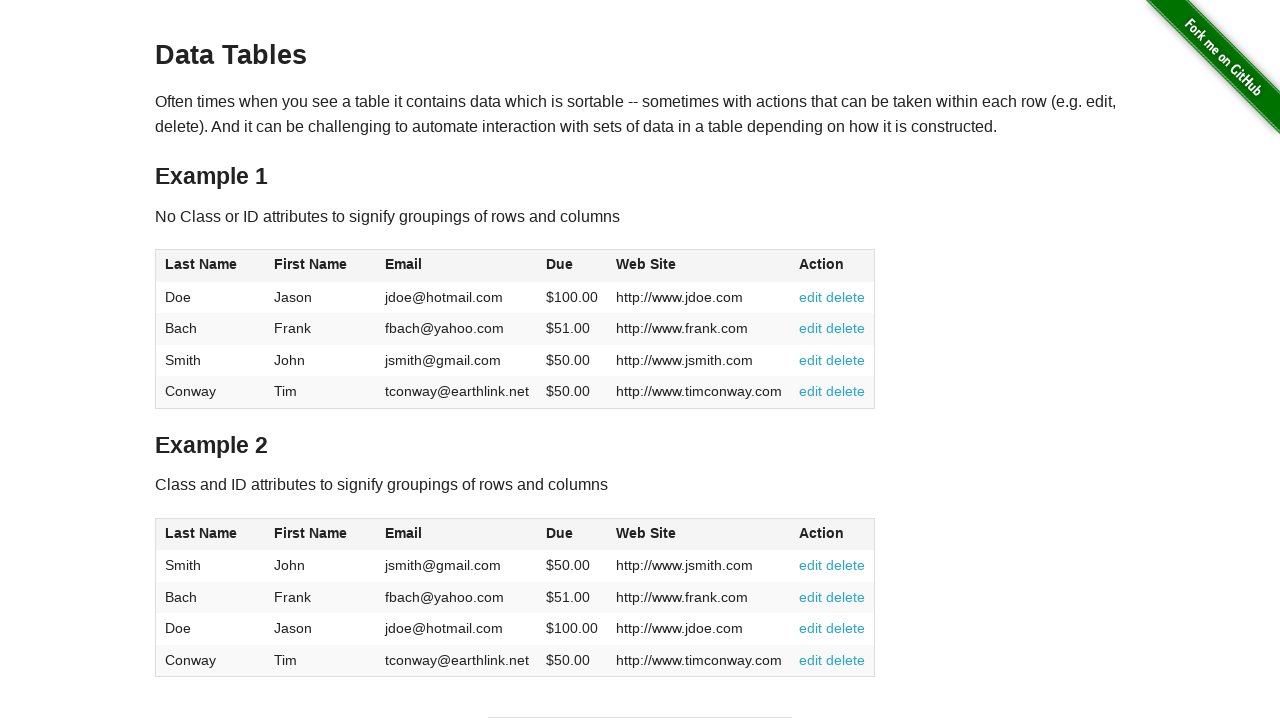